Tests adding multiple specific products (Cucumber, Brocolli, Beetroot, Carrot) to the shopping cart on an e-commerce practice site by iterating through available products and clicking add buttons for matching items

Starting URL: https://rahulshettyacademy.com/seleniumPractise/#/

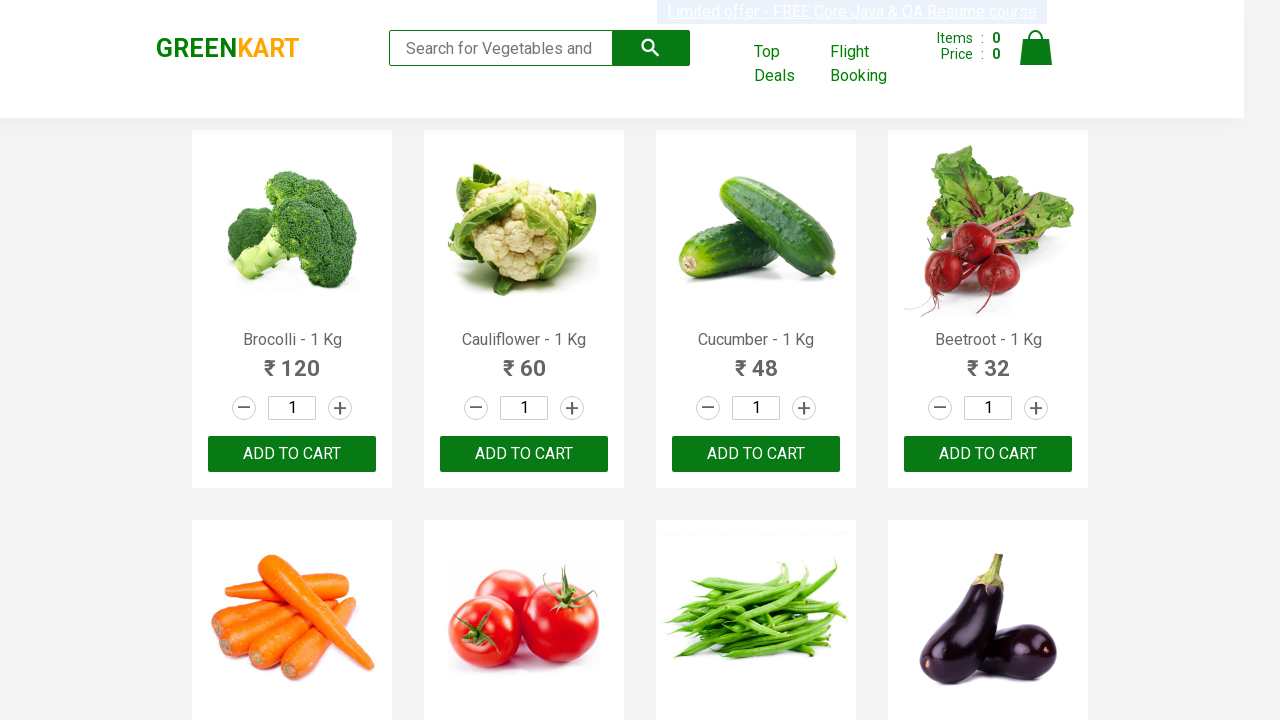

Waited for product names to load on the page
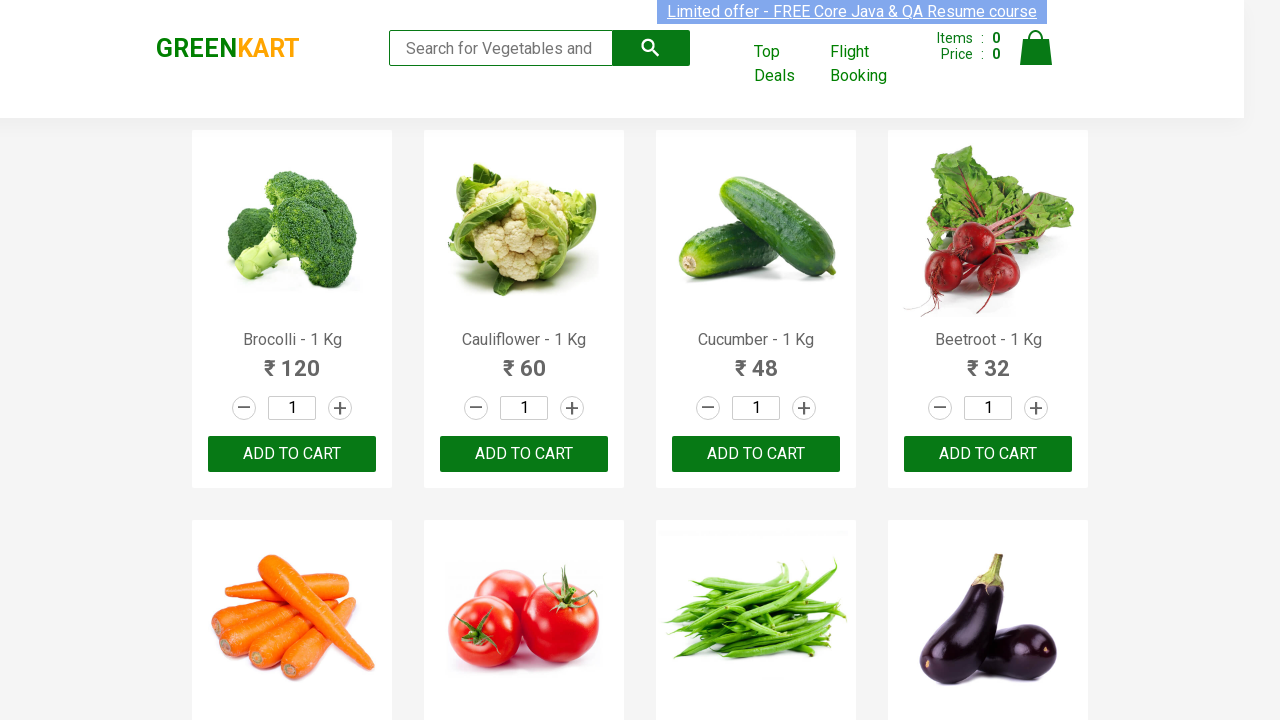

Retrieved all product name elements from the page
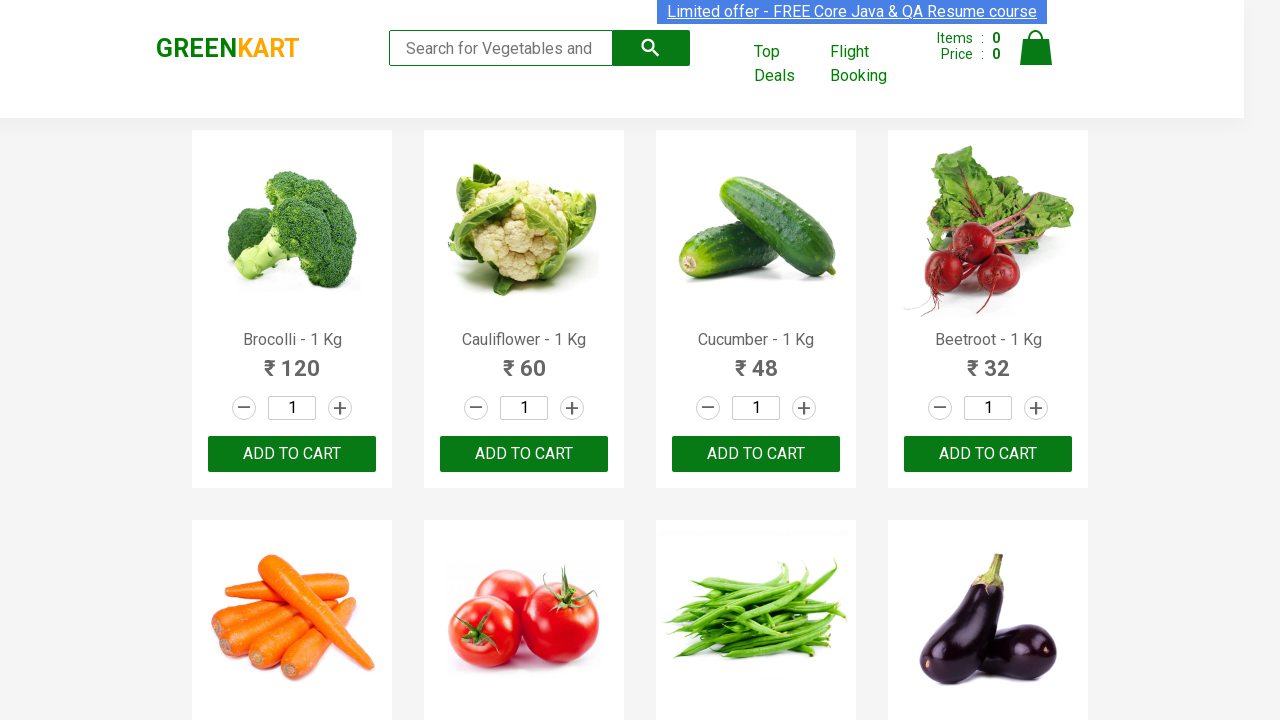

Added 'Brocolli' to shopping cart at (292, 454) on xpath=//div[@class='product-action']//button >> nth=0
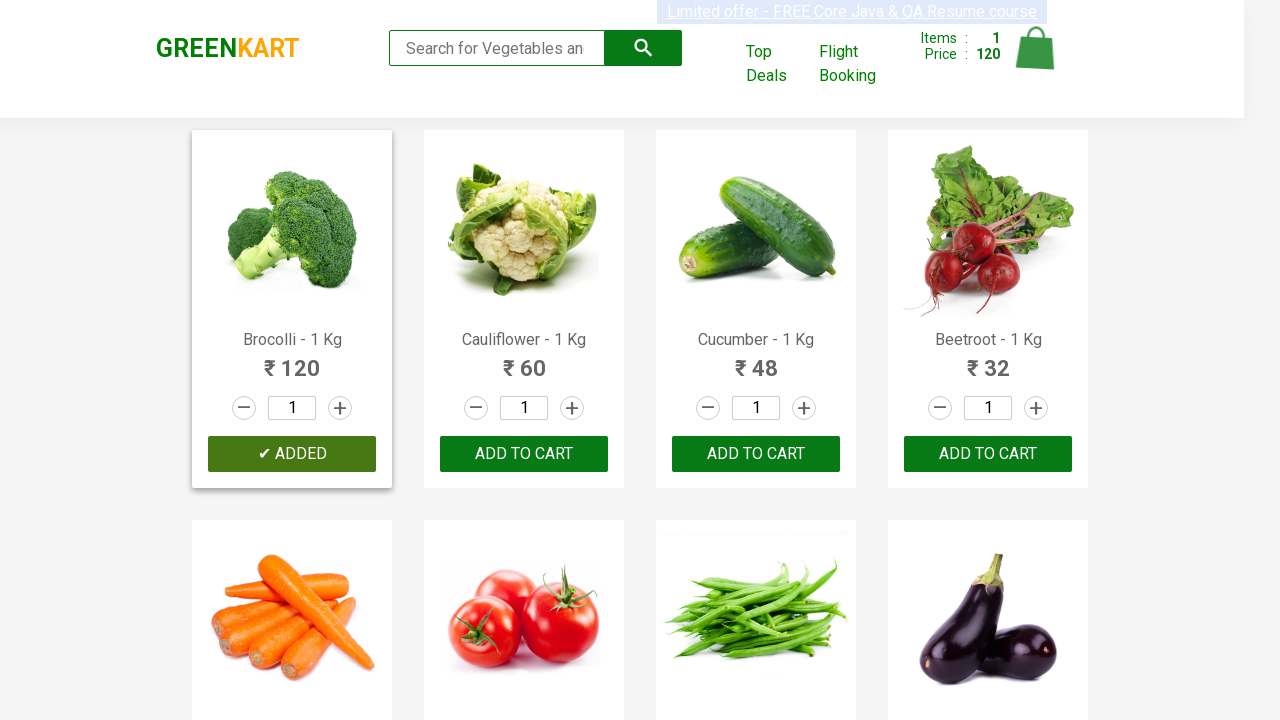

Added 'Cucumber' to shopping cart at (756, 454) on xpath=//div[@class='product-action']//button >> nth=2
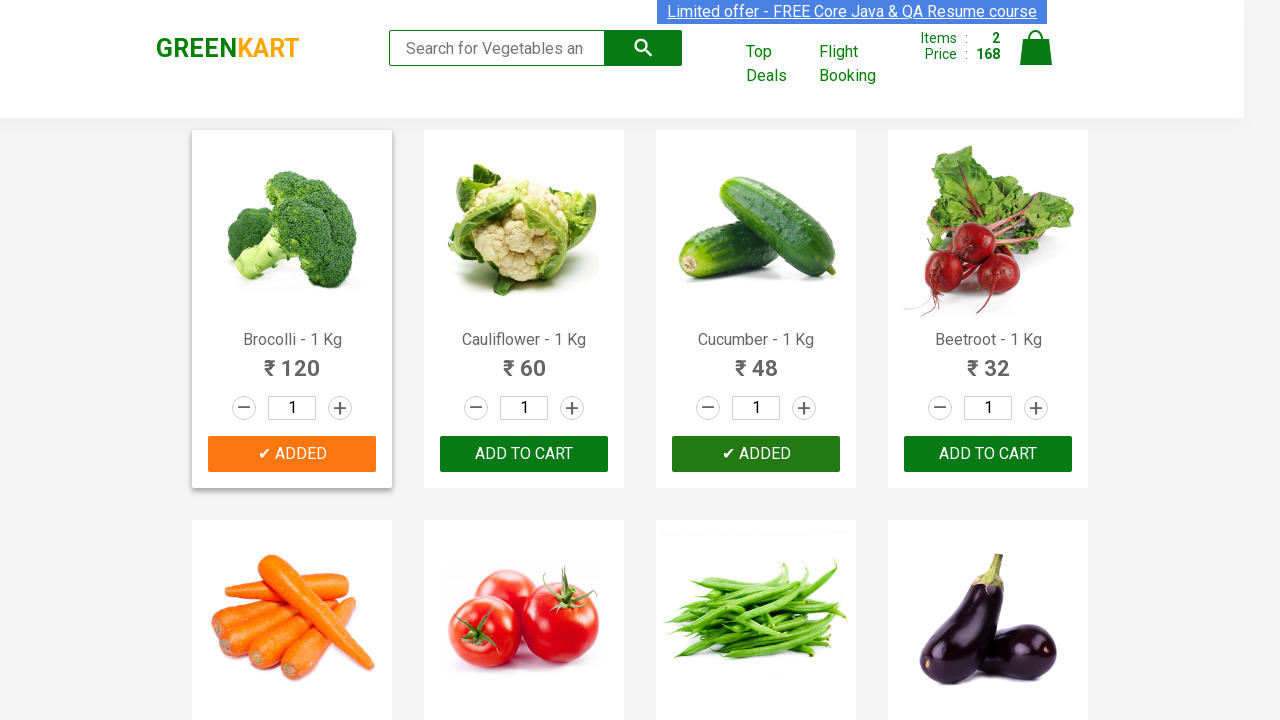

Added 'Beetroot' to shopping cart at (988, 454) on xpath=//div[@class='product-action']//button >> nth=3
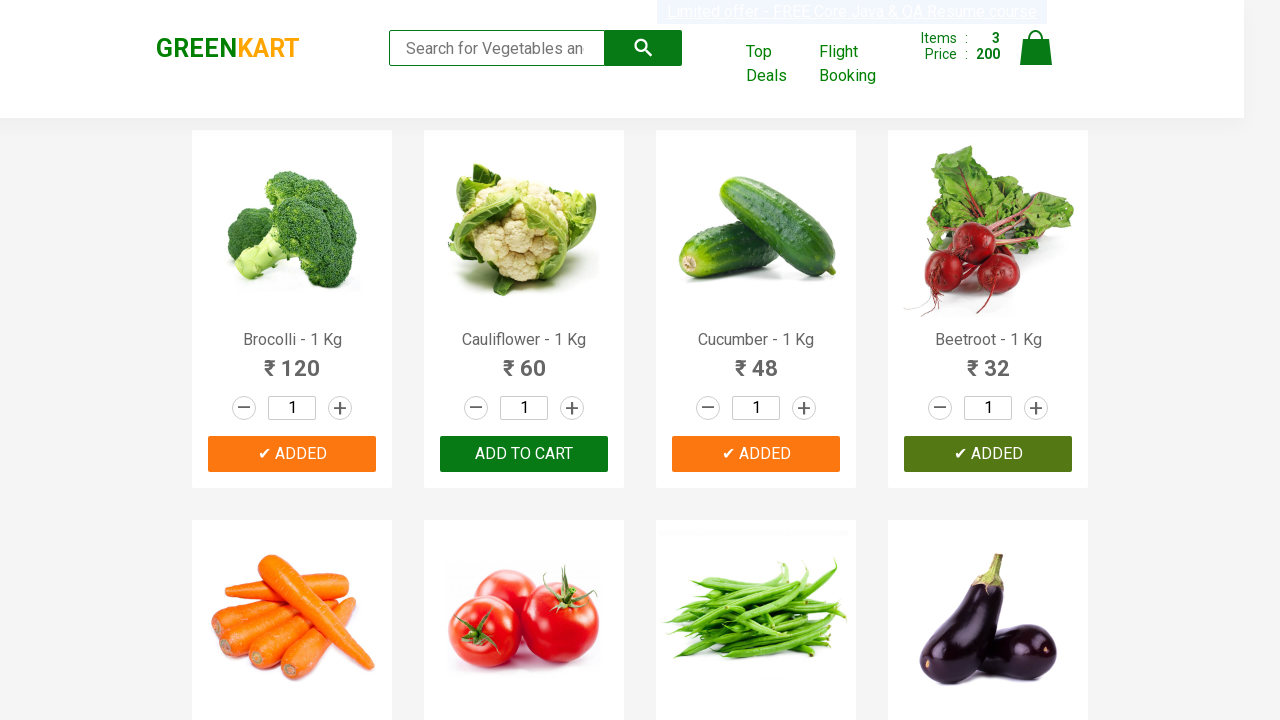

Added 'Carrot' to shopping cart at (292, 360) on xpath=//div[@class='product-action']//button >> nth=4
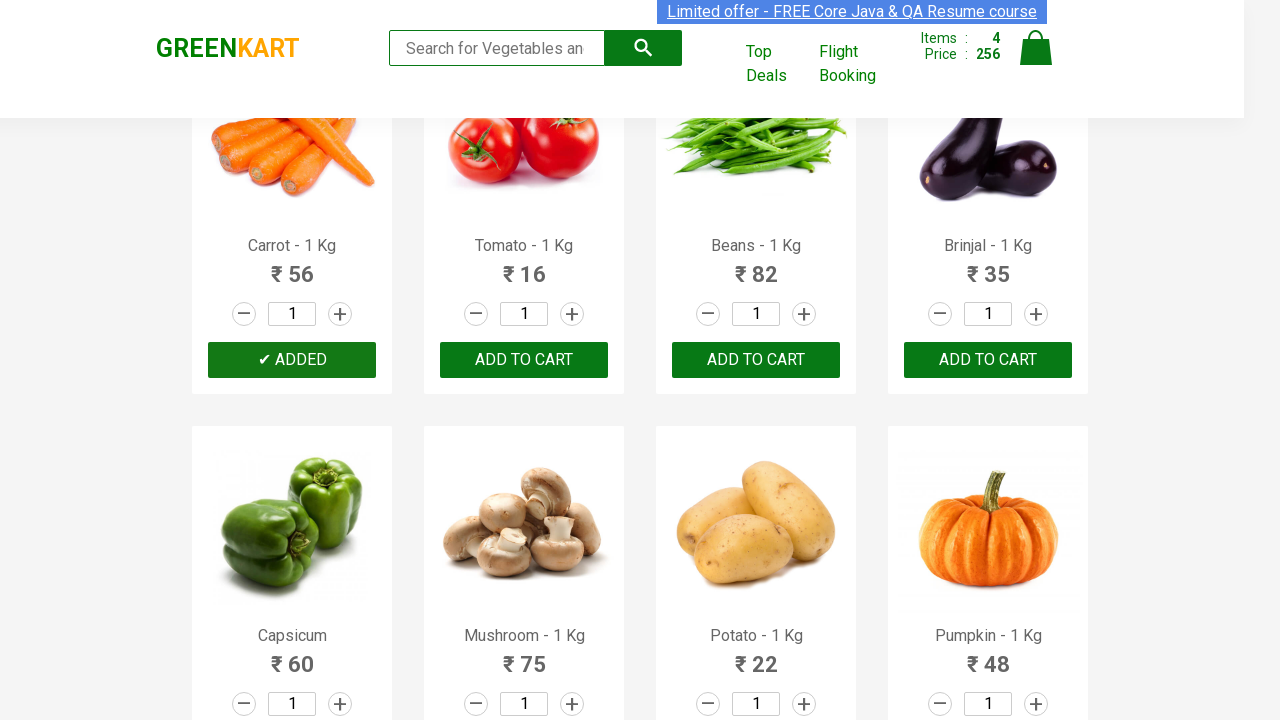

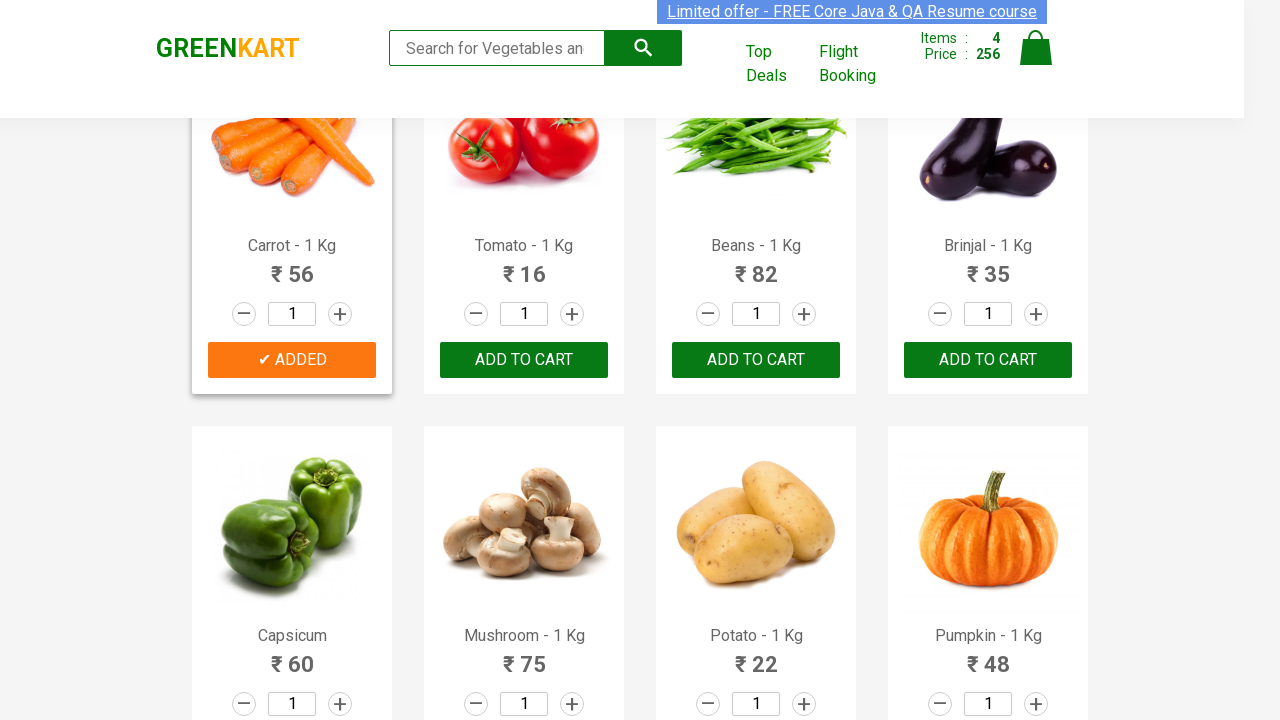